Navigates to OrangeHRM demo site and verifies the page title equals "OrangeHRM"

Starting URL: https://opensource-demo.orangehrmlive.com/

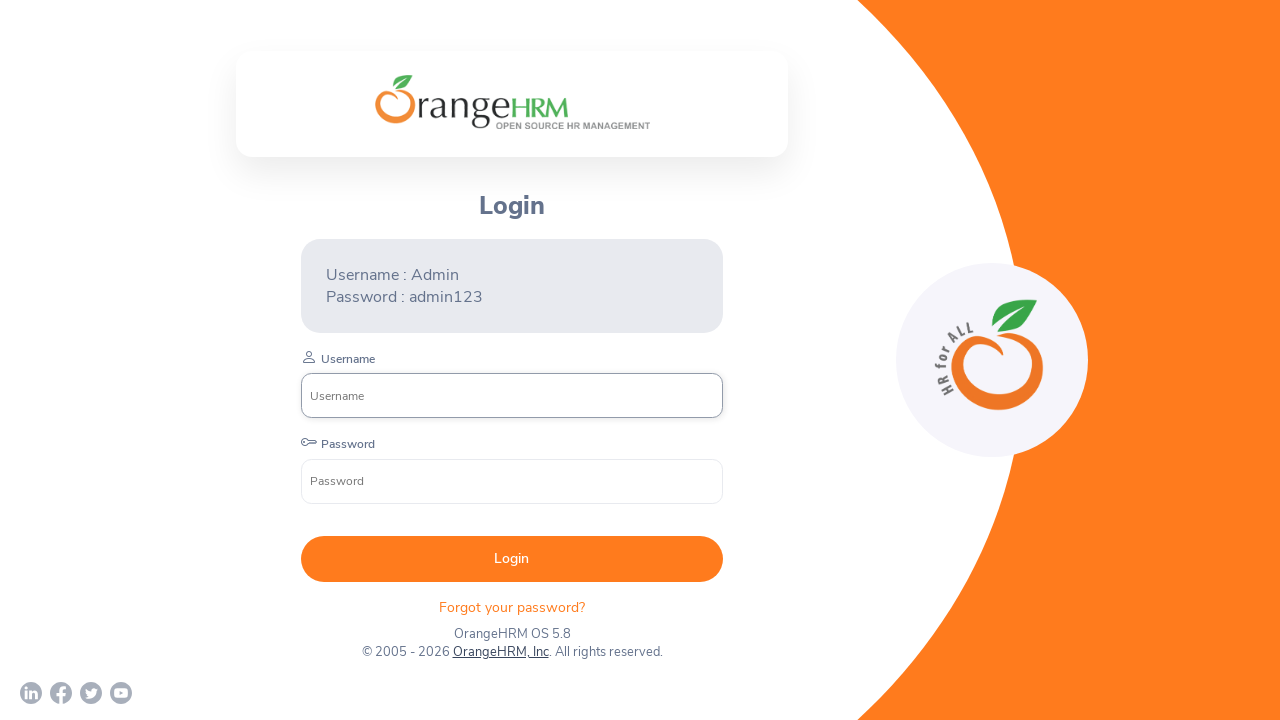

Navigated to OrangeHRM demo site
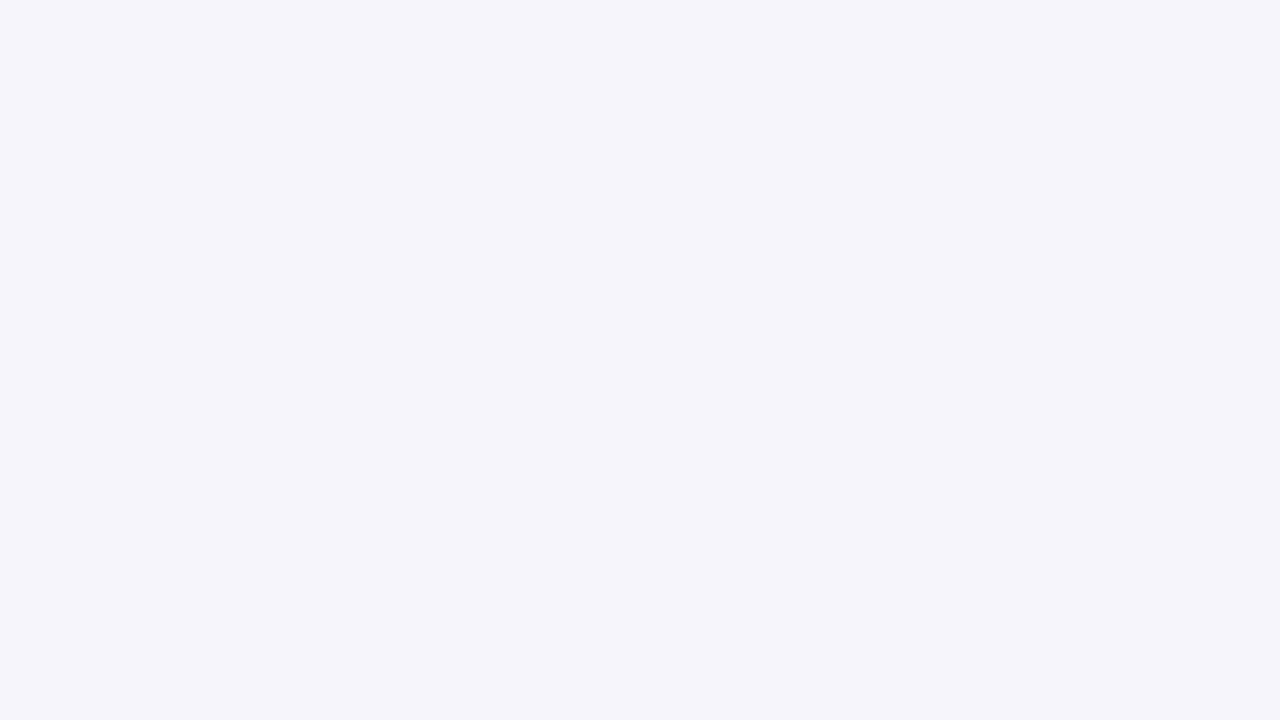

Retrieved page title
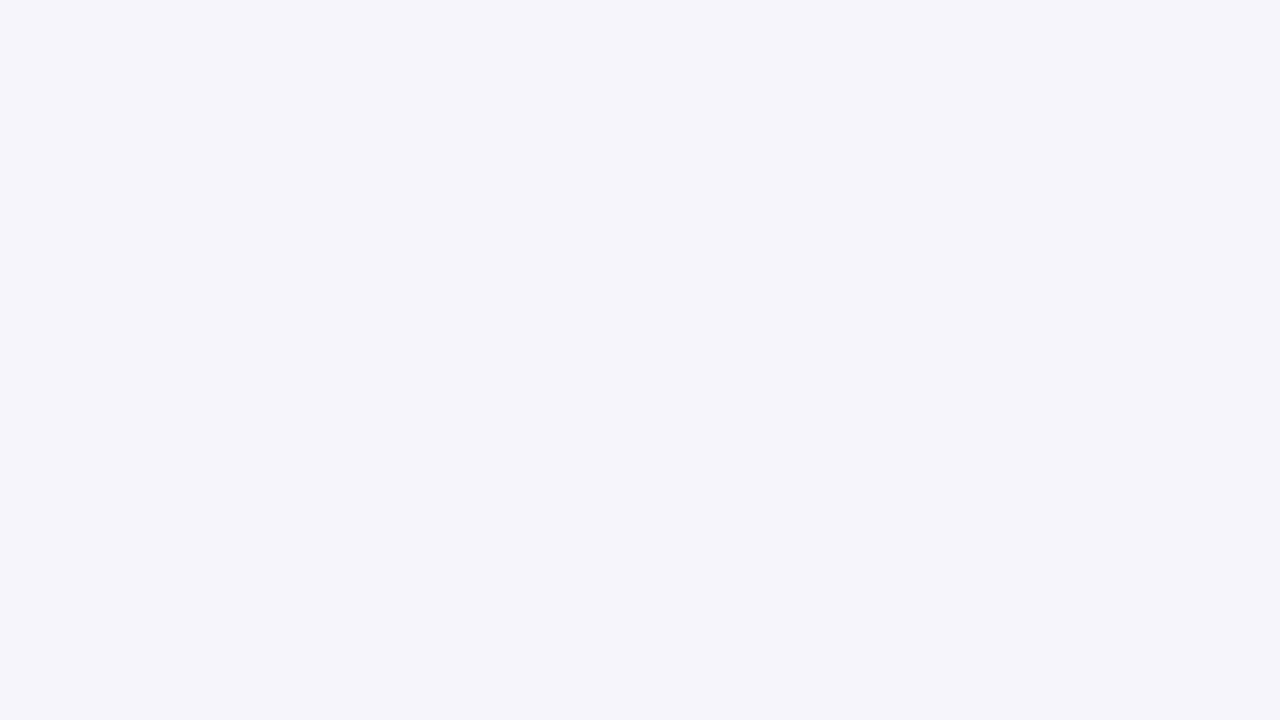

Verified page title equals 'OrangeHRM'
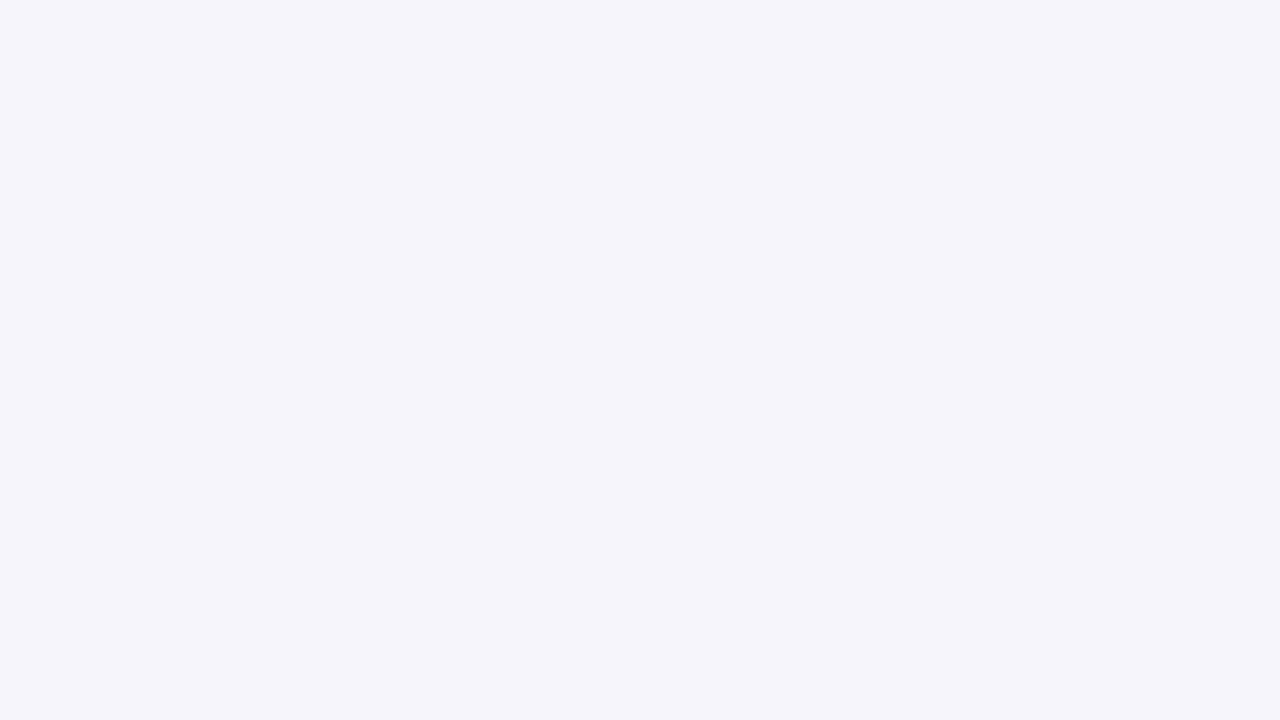

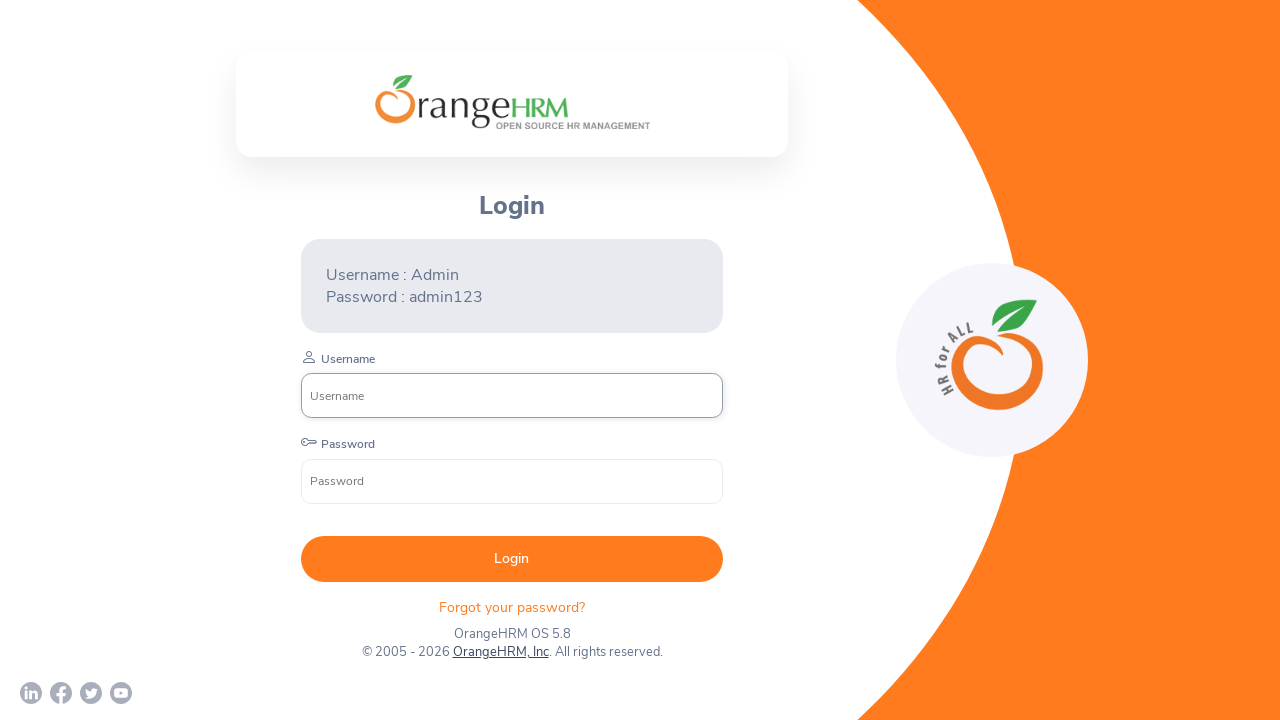